Tests right-click context menu functionality by right-clicking on an element to open a context menu and then clicking the Delete option

Starting URL: https://swisnl.github.io/jQuery-contextMenu/demo.html

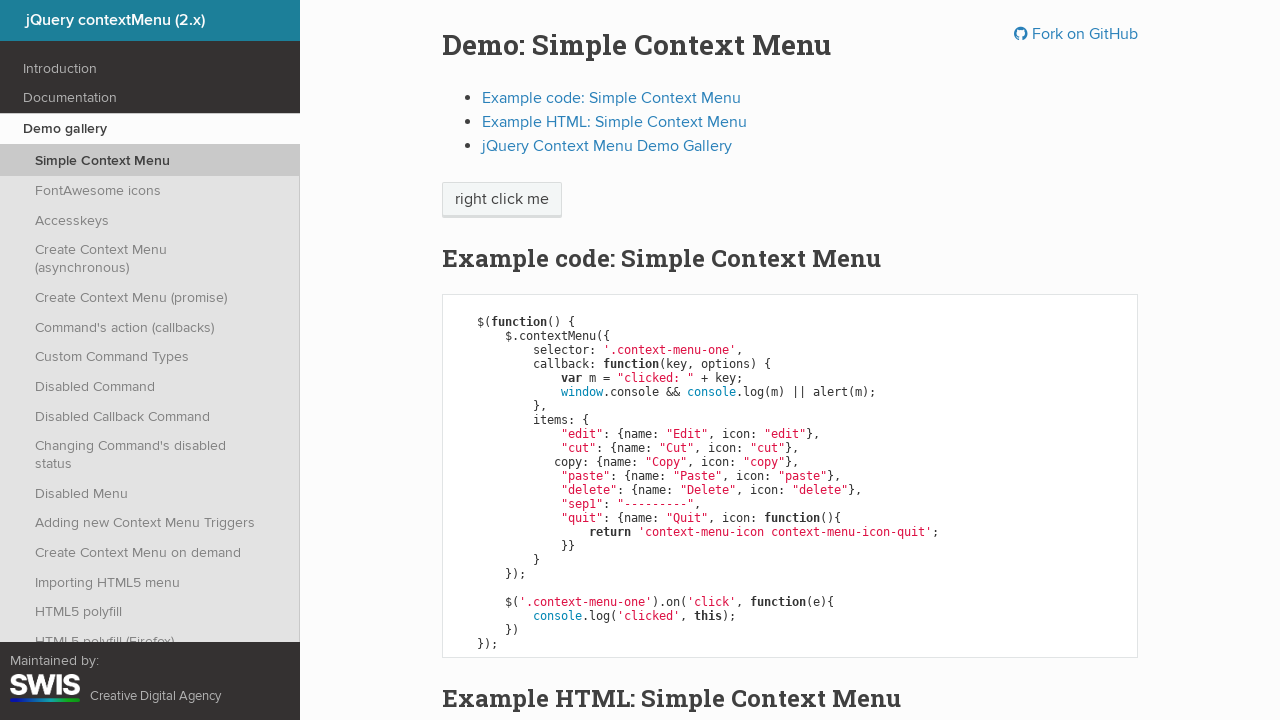

Right-clicked on 'right click me' element to open context menu at (502, 200) on //span[contains(.,'right click me')]
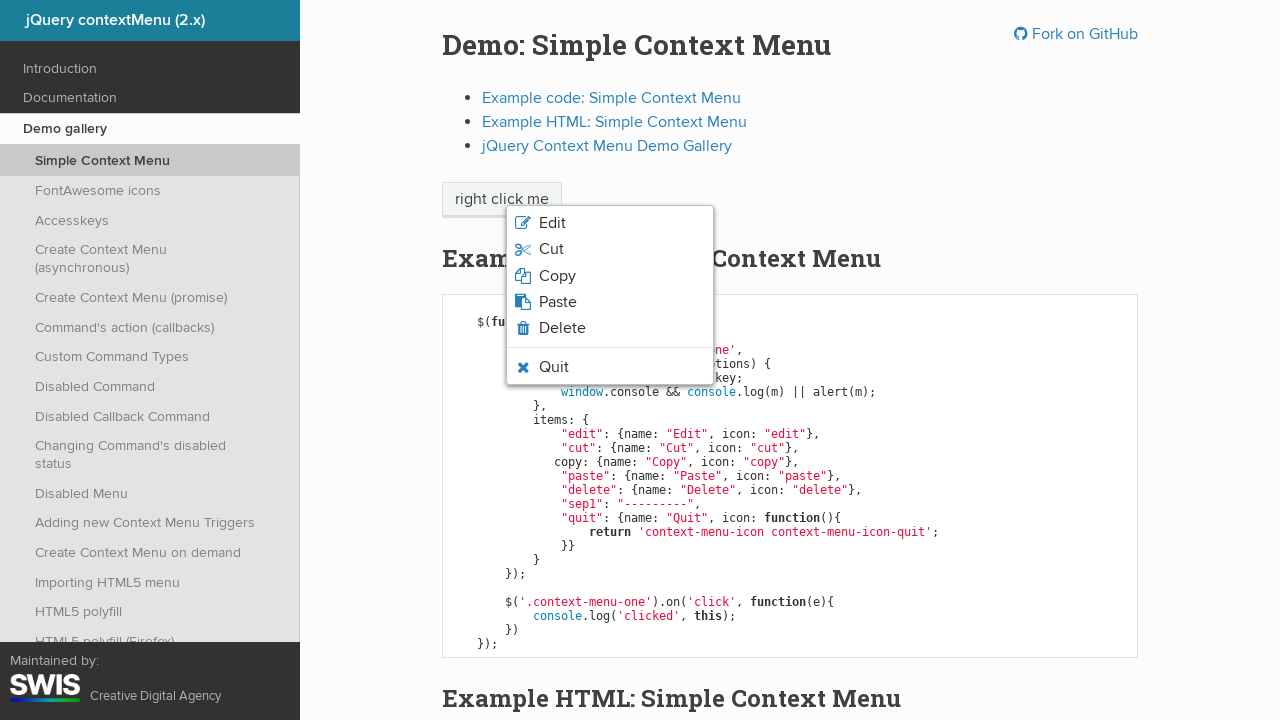

Clicked Delete option in context menu at (610, 328) on xpath=//li[contains(.,'Delete')]
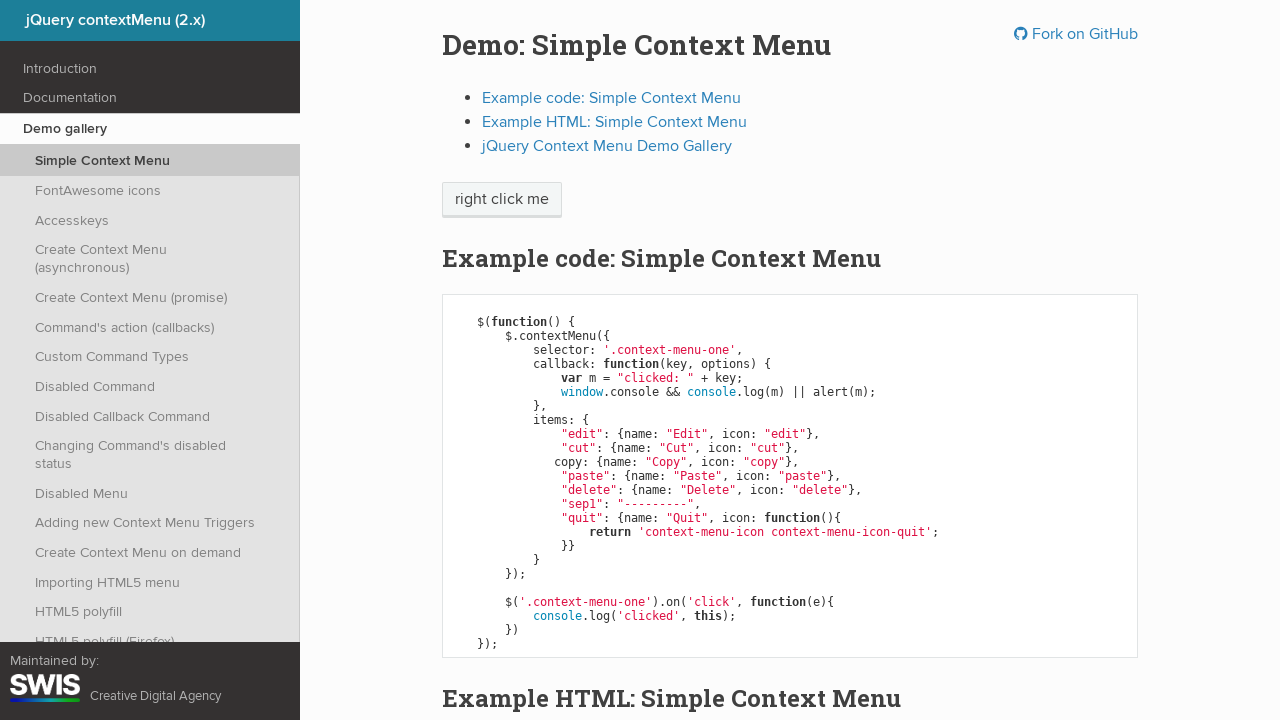

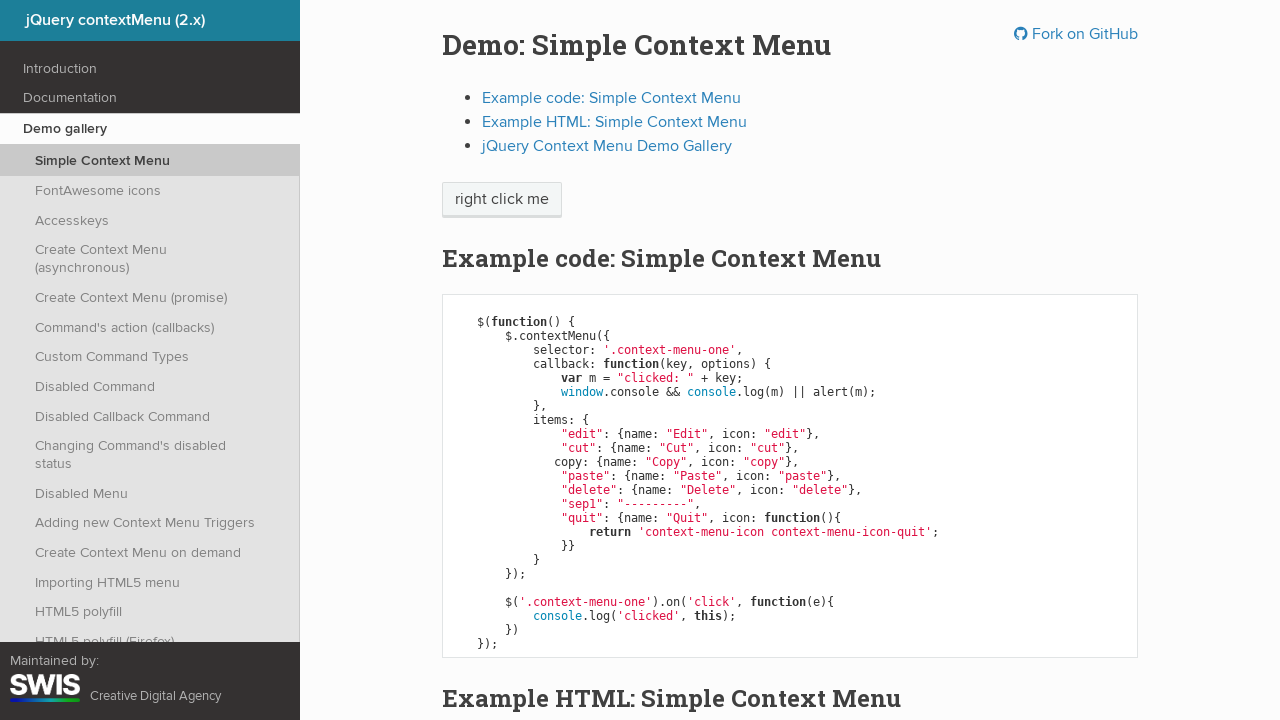